Tests JavaScript prompt alert functionality by clicking the JS Prompt button, entering text into the alert, and accepting it.

Starting URL: https://the-internet.herokuapp.com/javascript_alerts

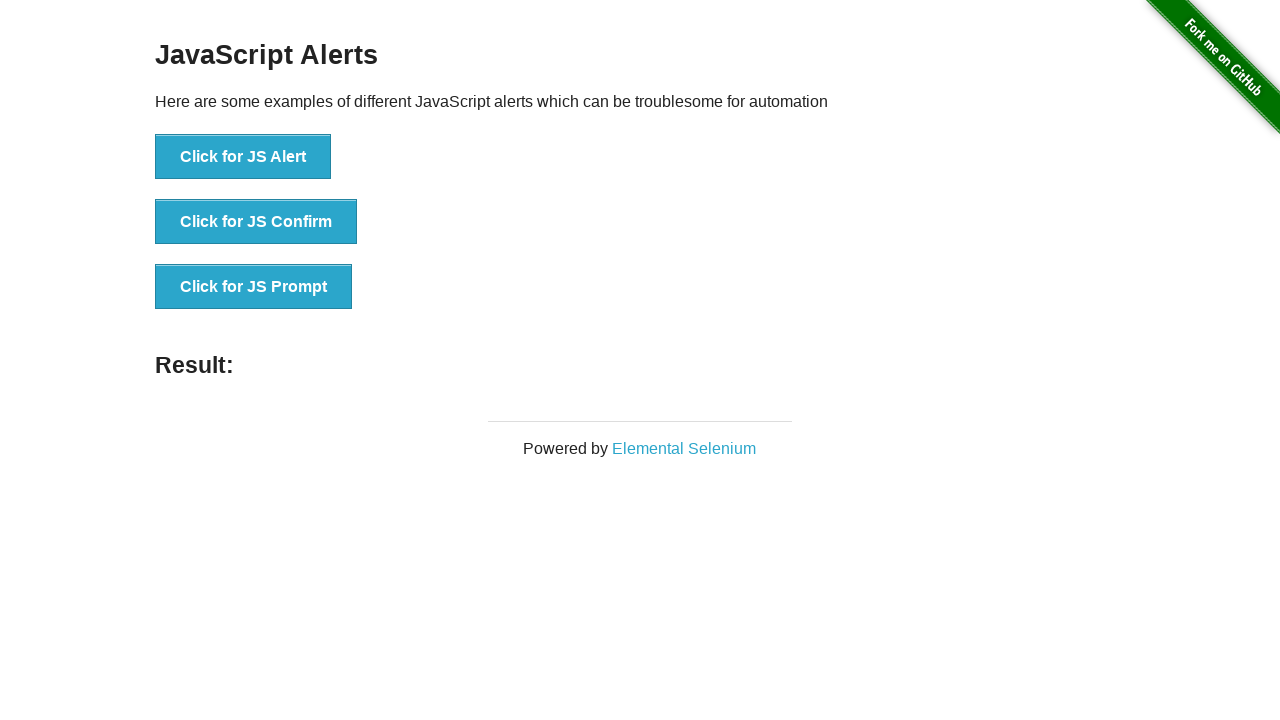

Clicked the JS Prompt button at (254, 287) on xpath=//*[@id='content']/div/ul/li[3]/button
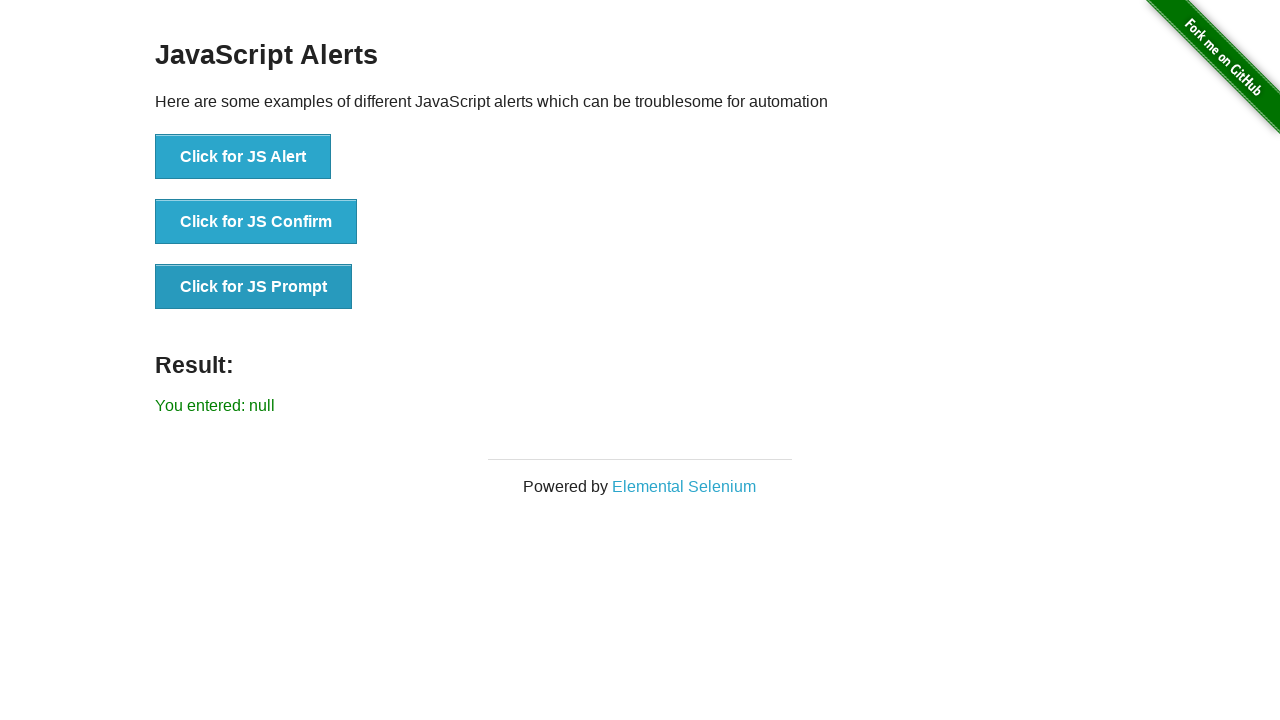

Registered dialog handler to accept prompt with 'tester' text
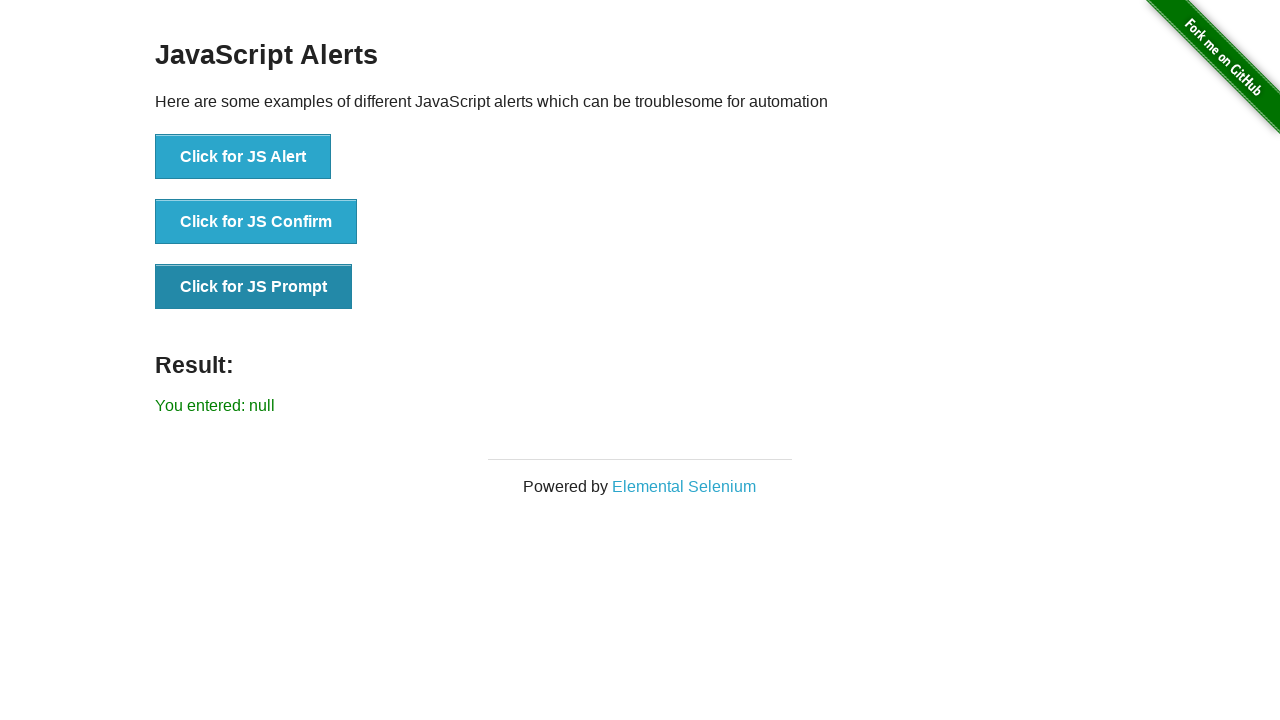

Attached dialog event listener
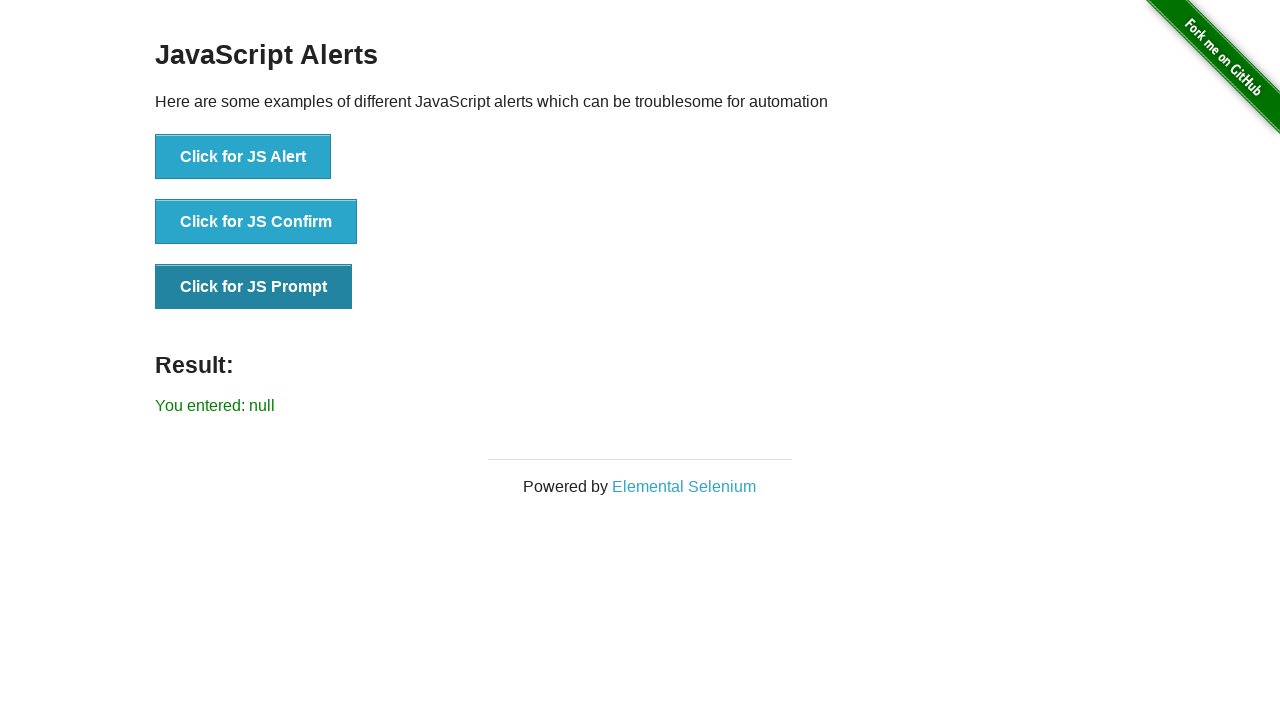

Clicked JS Prompt button to trigger alert dialog at (254, 287) on xpath=//button[text()='Click for JS Prompt']
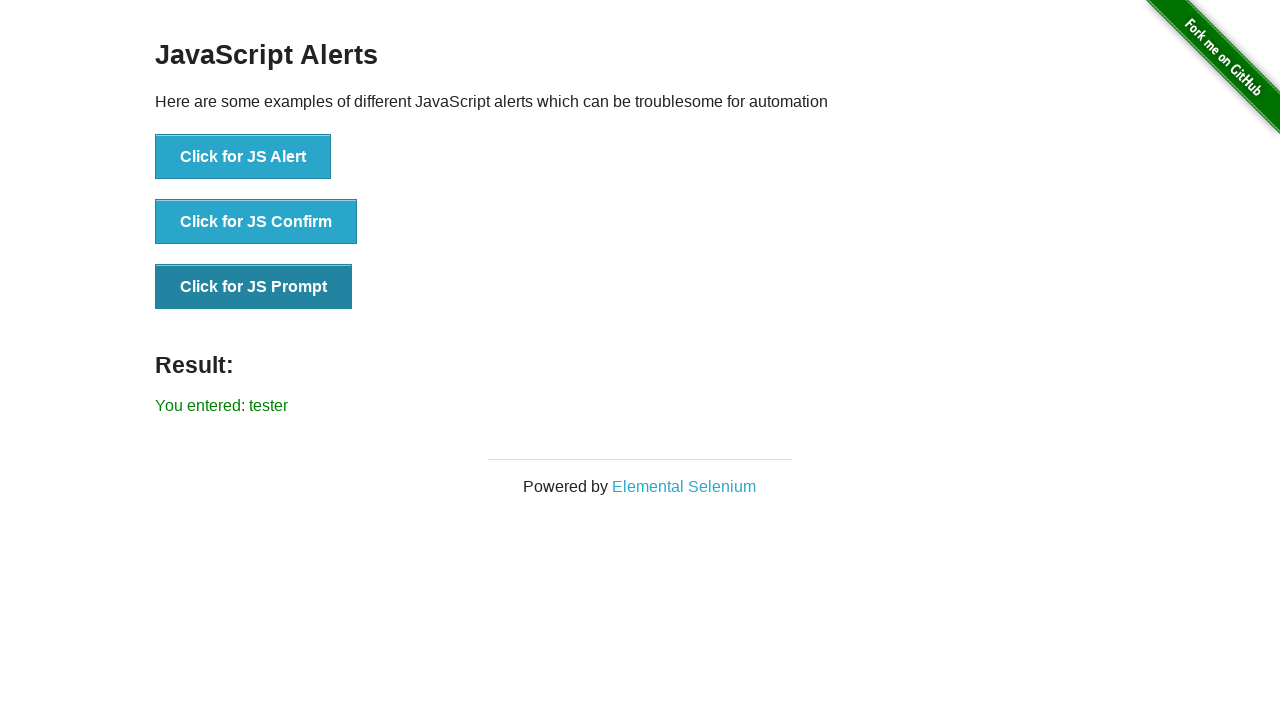

Result element appeared after accepting prompt
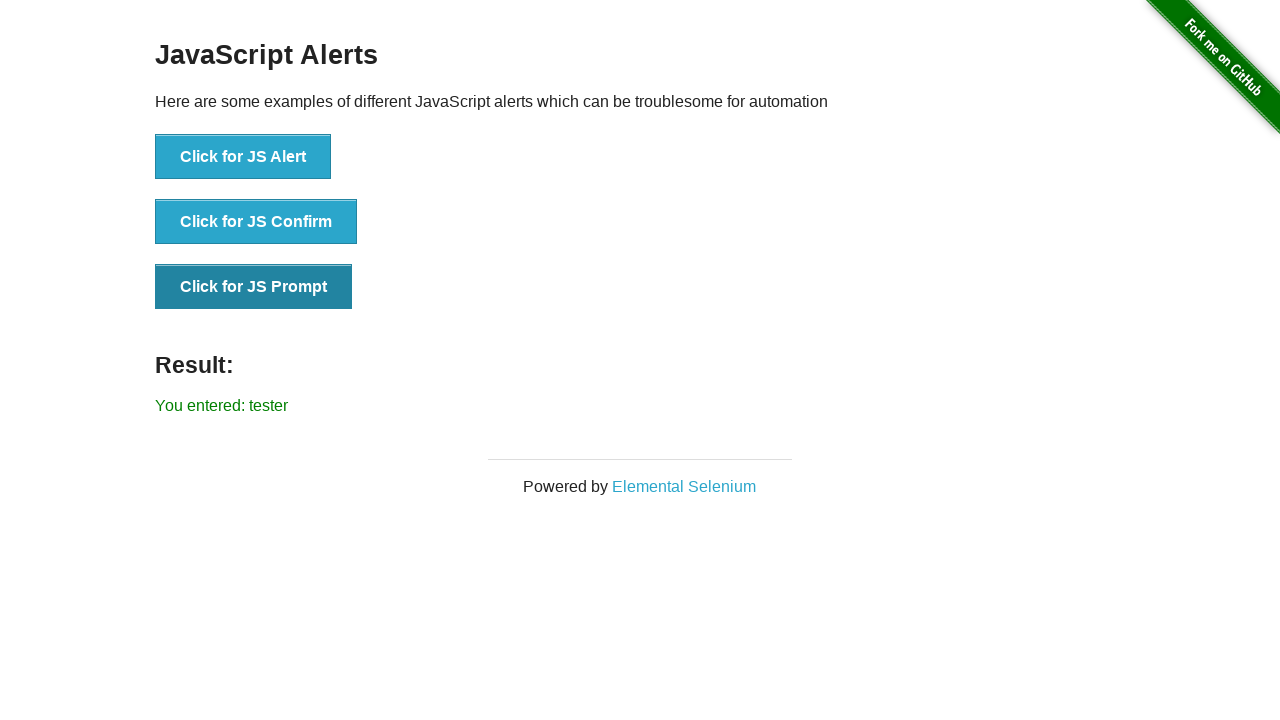

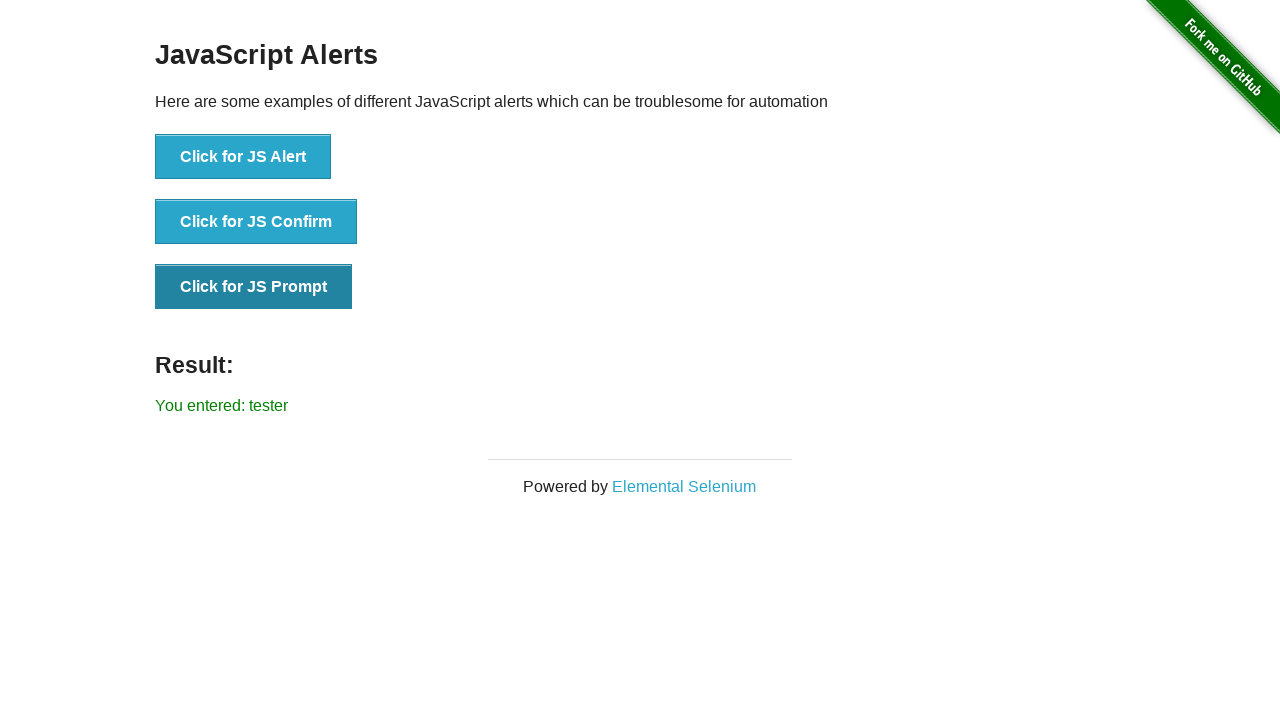